Navigates to a page, clicks a specific link with calculated text, then fills out a form with personal information (first name, last name, city, country) and submits it.

Starting URL: http://suninjuly.github.io/find_link_text

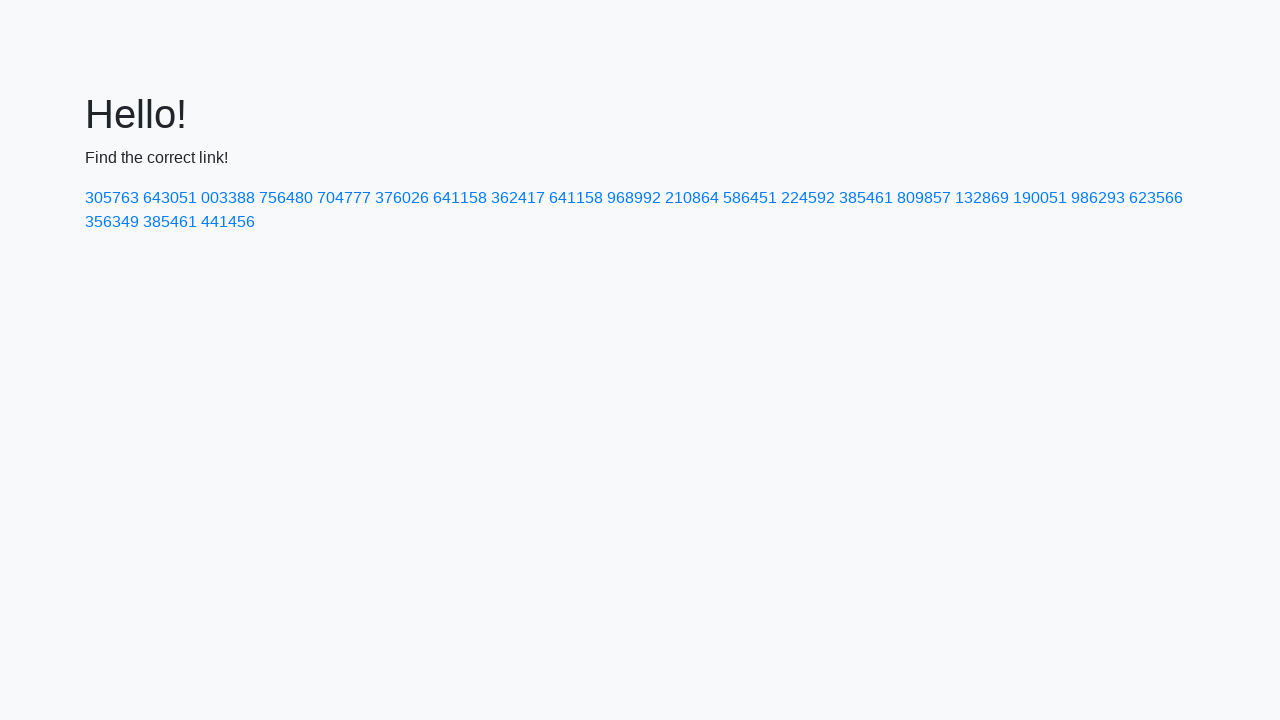

Navigated to http://suninjuly.github.io/find_link_text
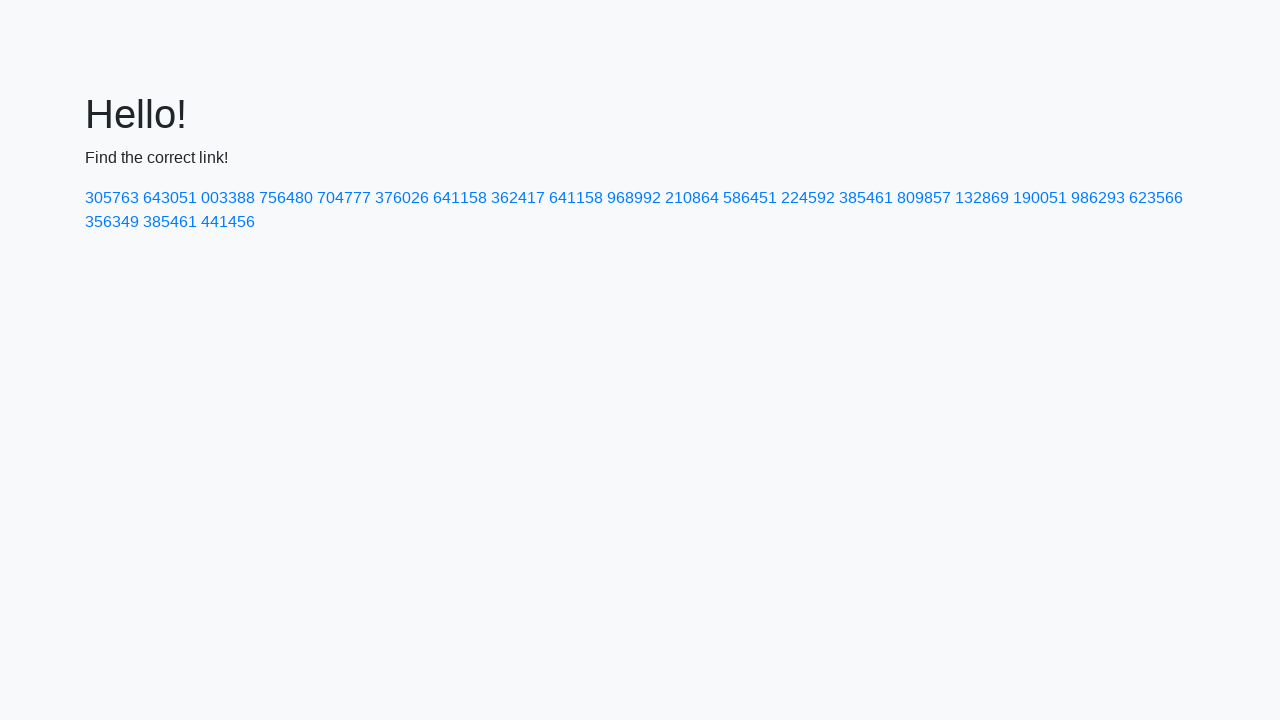

Clicked the link with calculated text 224592 at (808, 198) on text=224592
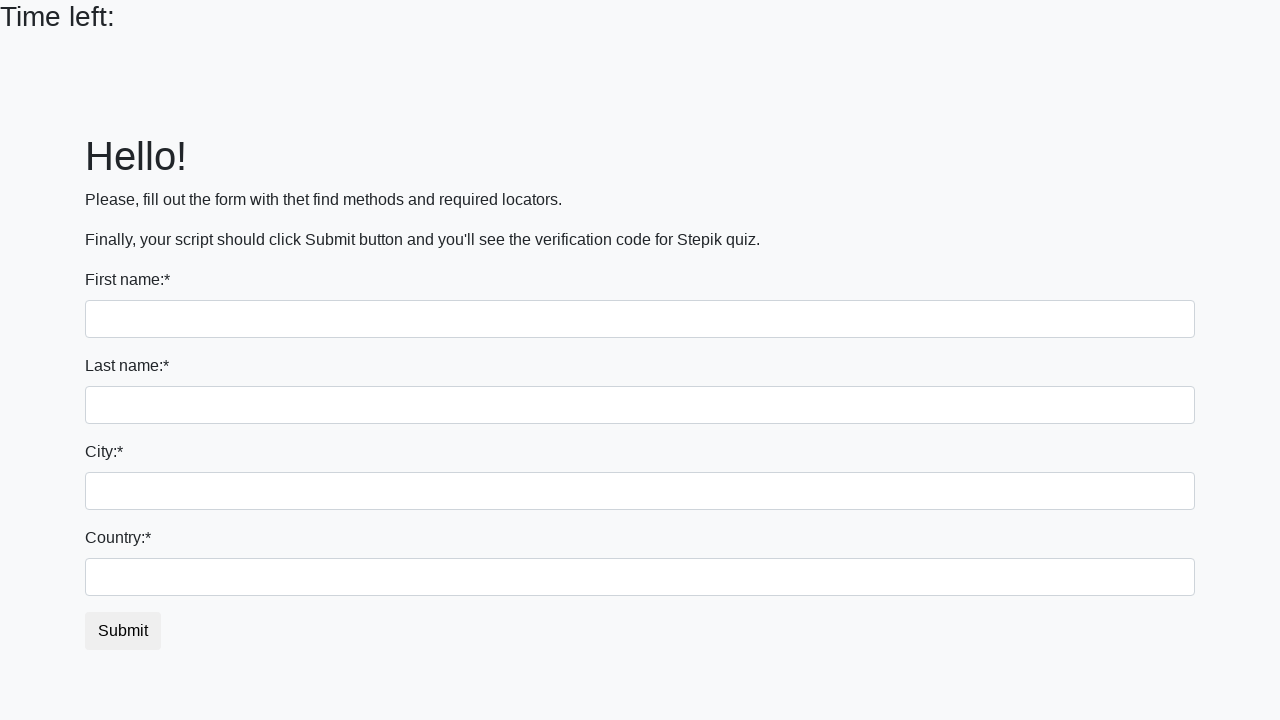

Filled first name field with 'Ivan' on input >> nth=0
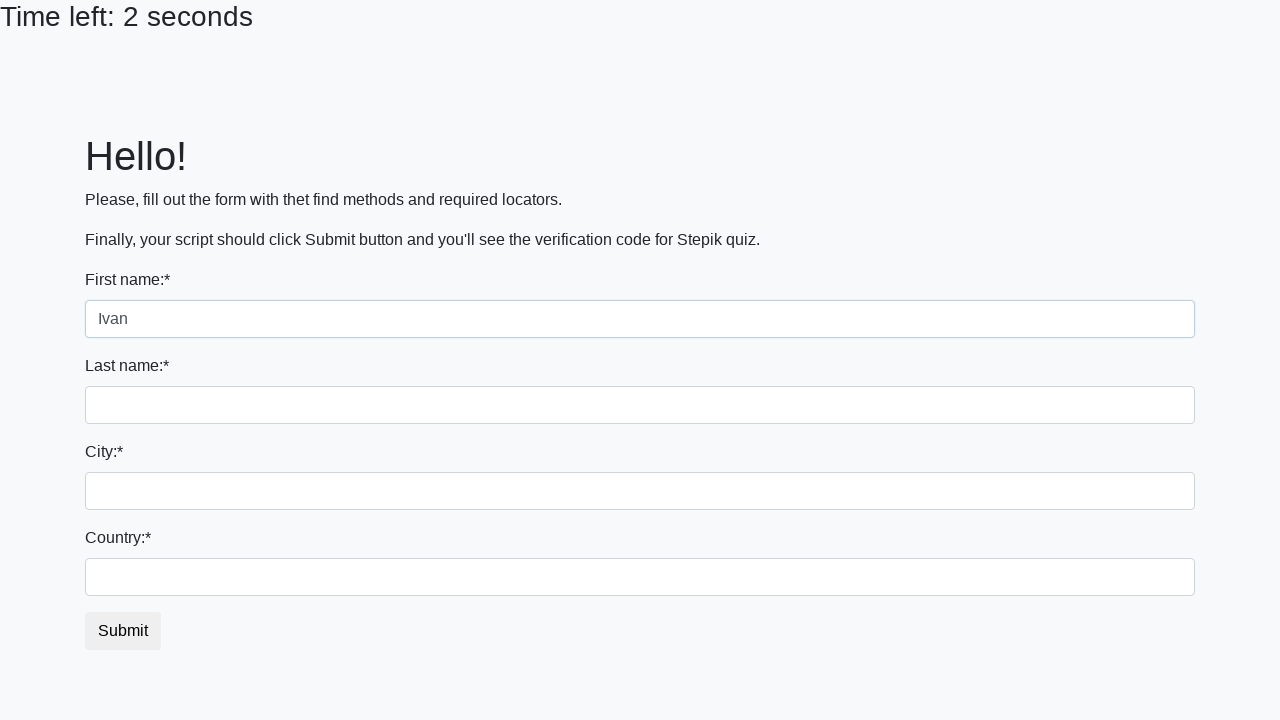

Filled last name field with 'Petrov' on input[name='last_name']
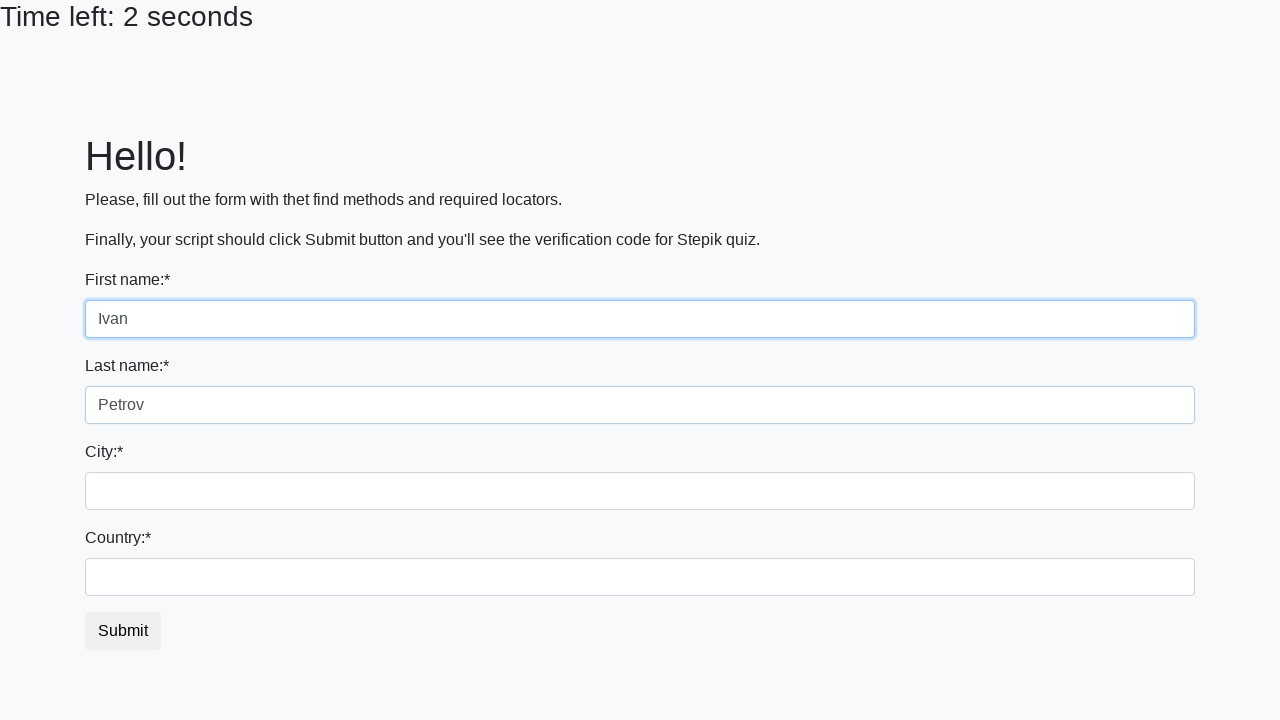

Filled city field with 'Smolensk' on .form-control.city
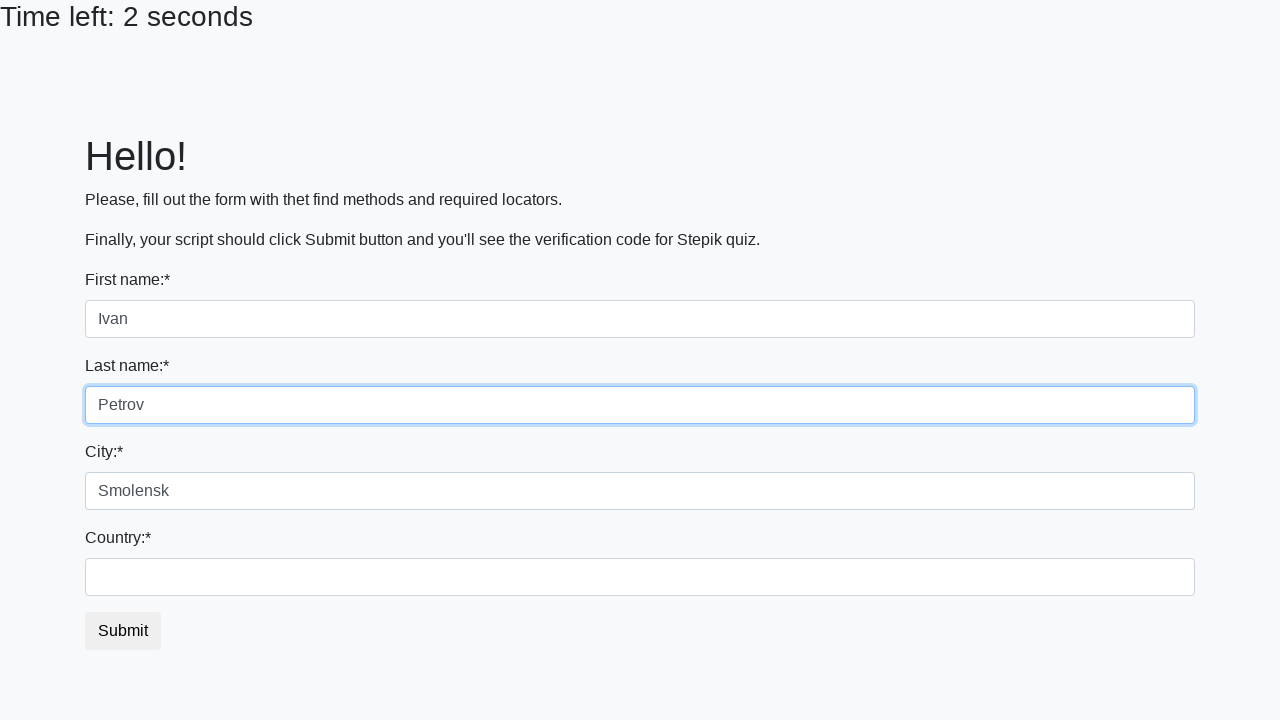

Filled country field with 'Russia' on #country
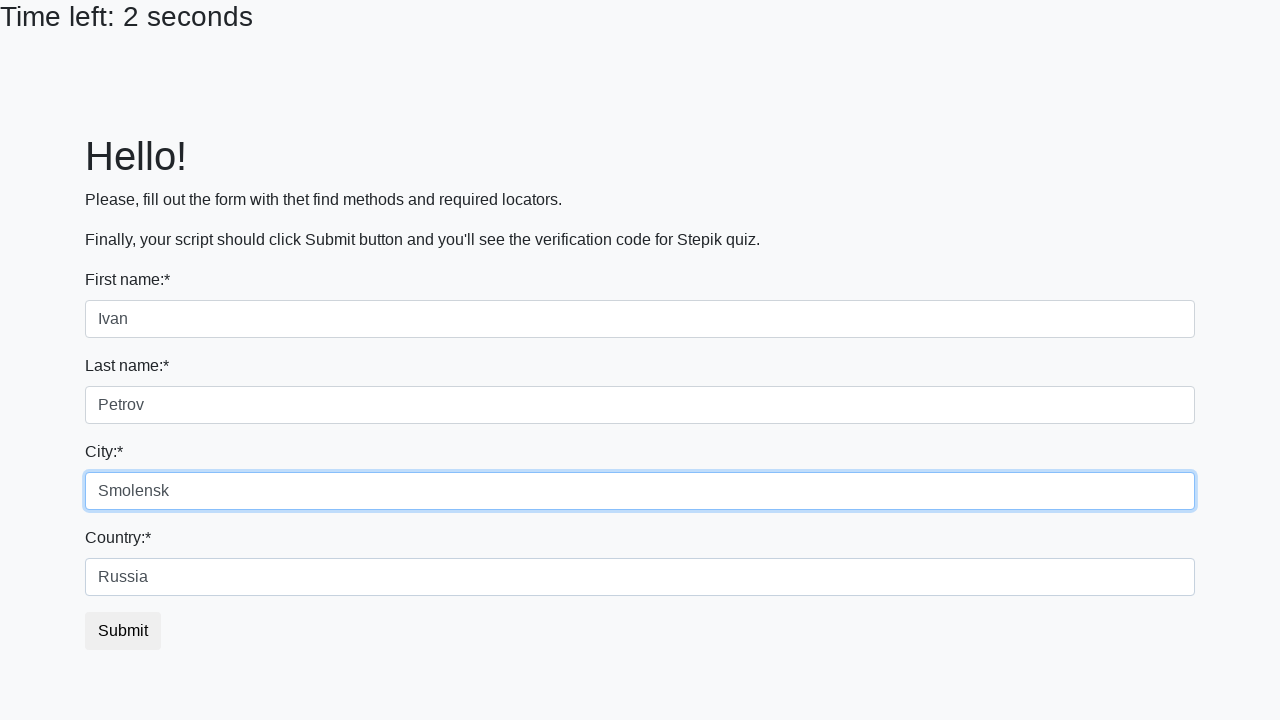

Clicked submit button to complete form submission at (123, 631) on button.btn
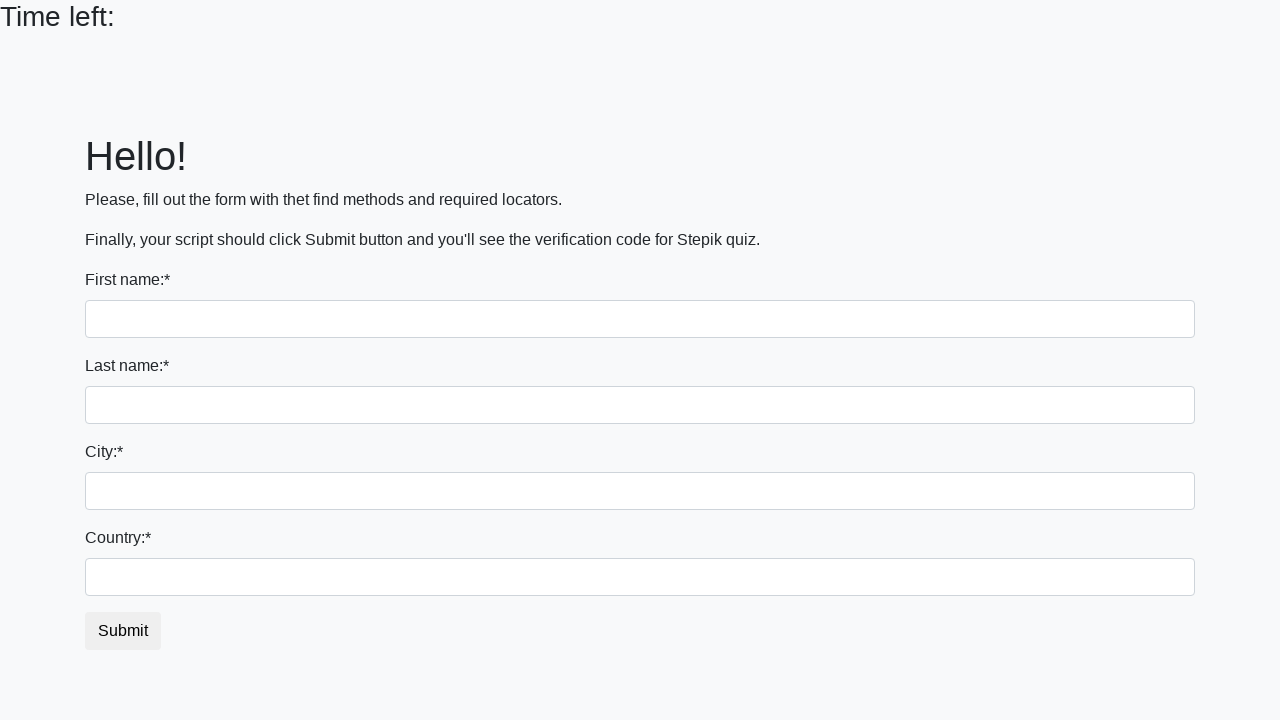

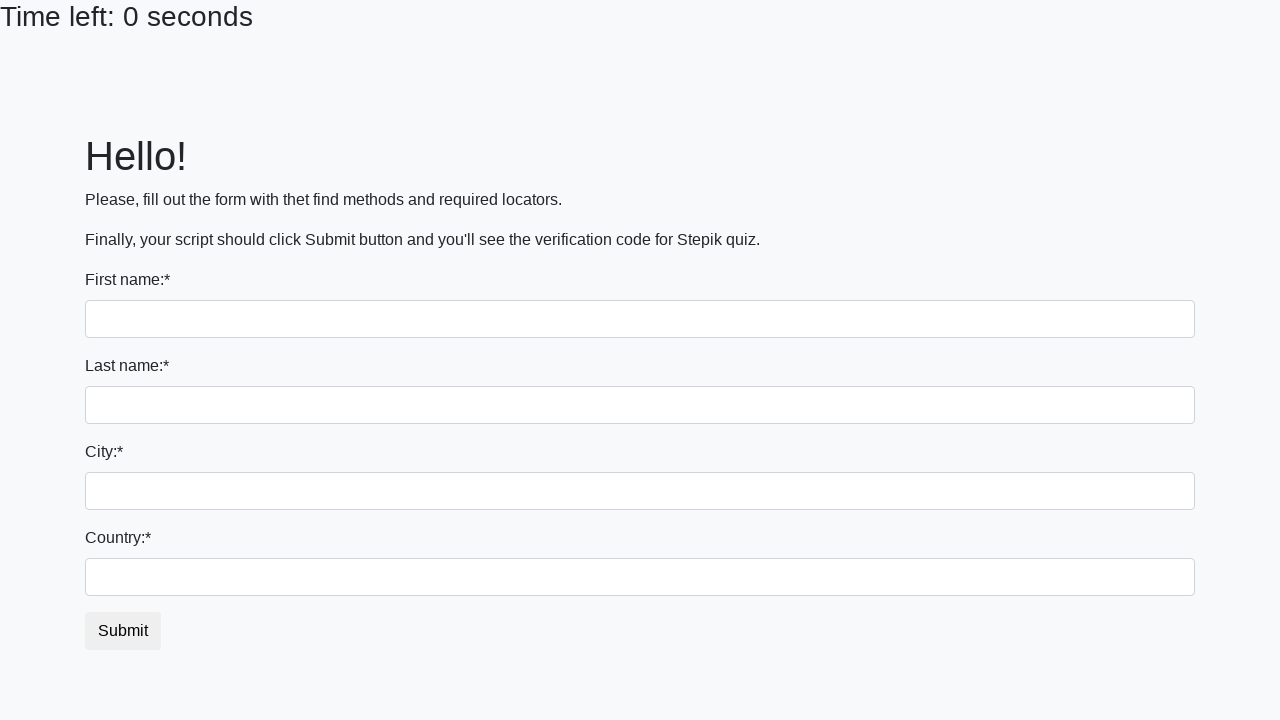